Tests navigation through the Discover website by clicking on "All Products" and then clicking on a credit card menu link

Starting URL: https://www.discover.com/

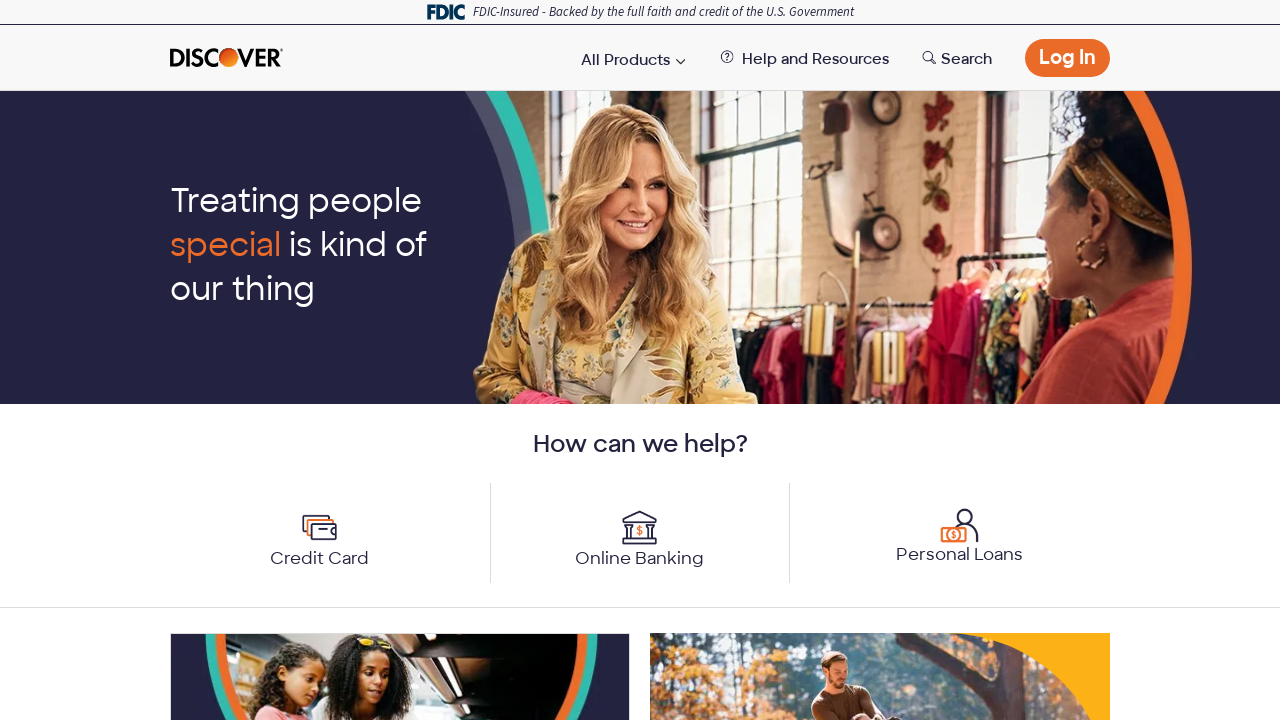

Clicked on 'All Products' navigation element at (626, 60) on xpath=//span[text()='All Products']
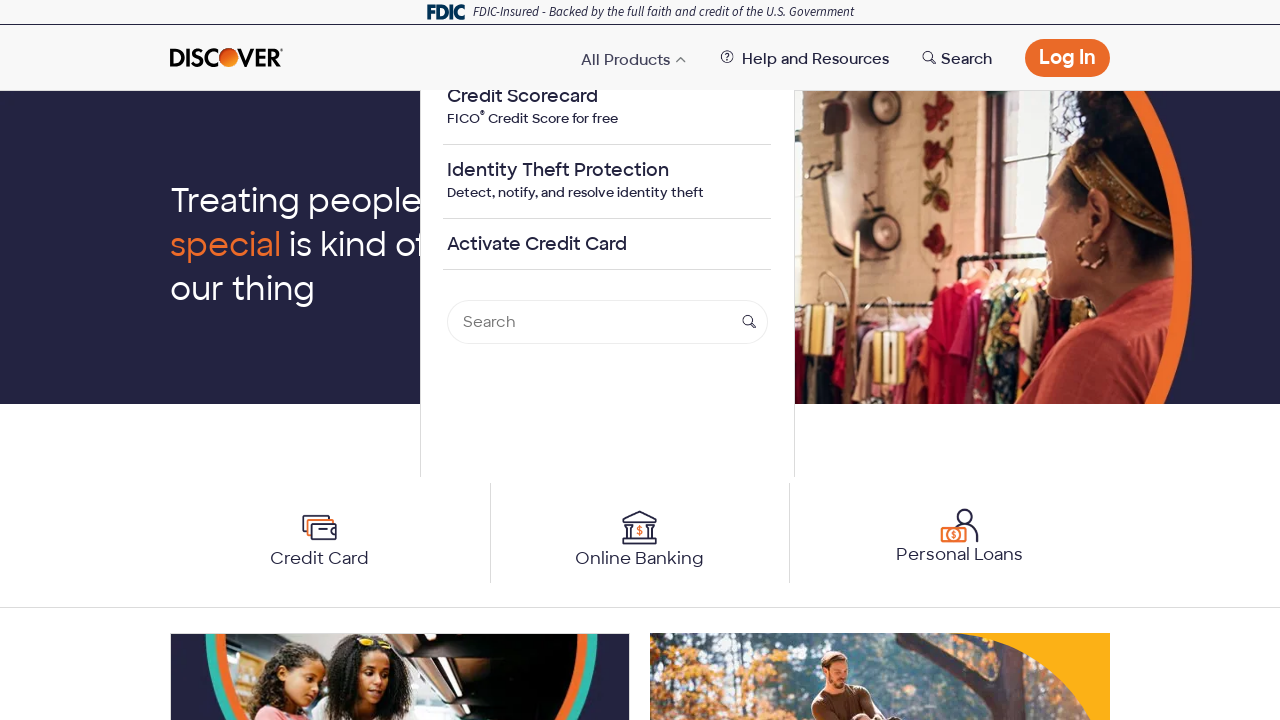

Waited 1 second for menu to expand
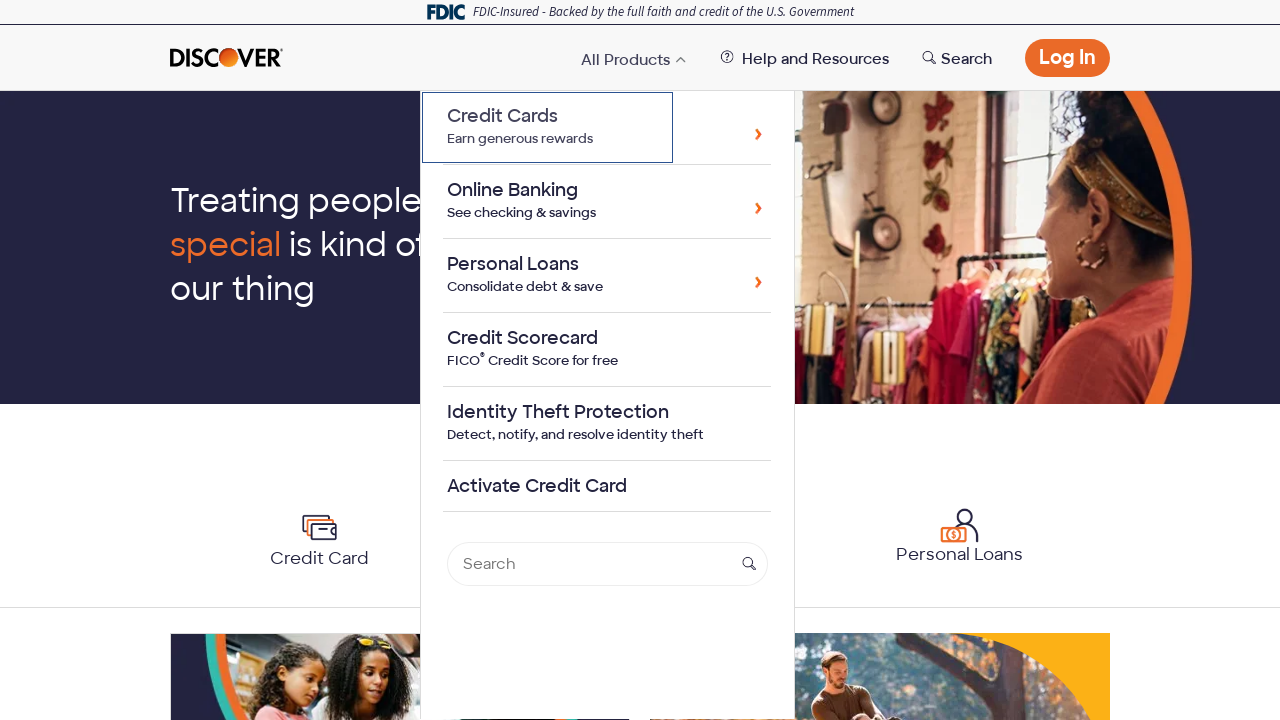

Clicked on credit card menu link in expanded menu at (548, 128) on xpath=//a[@id='expand_menu_label' and @class='new_cc_link']
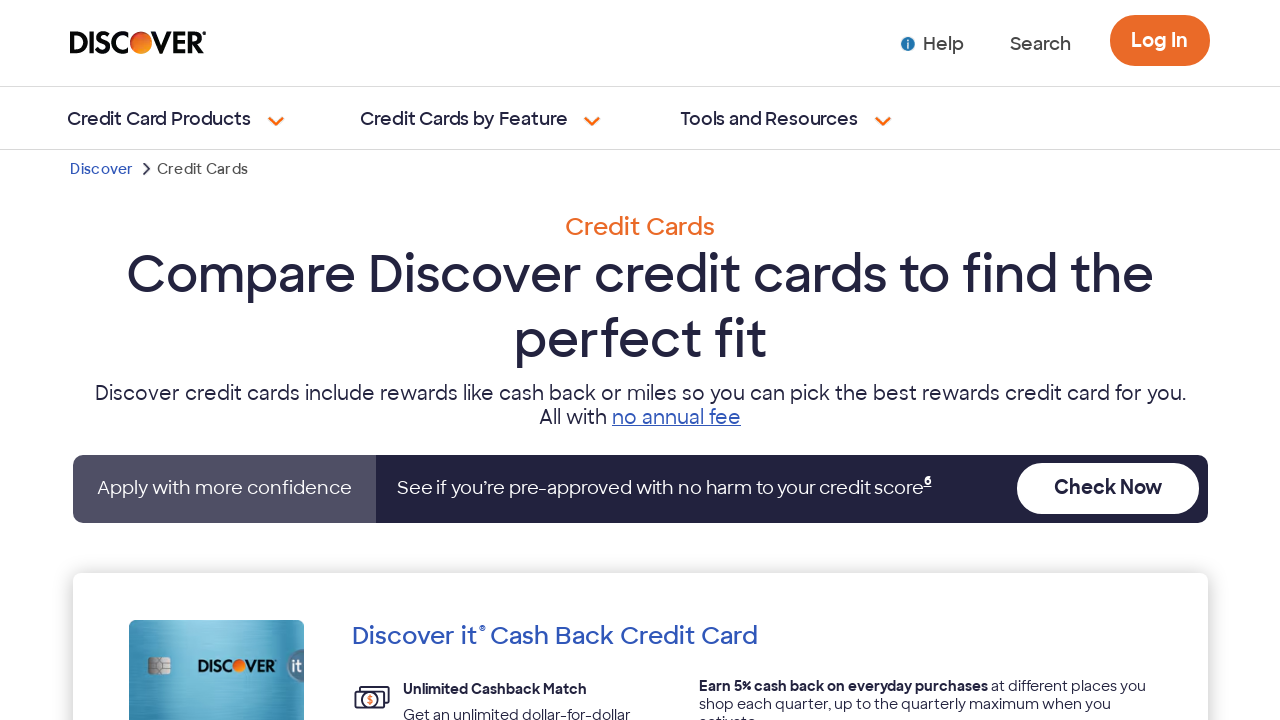

Navigation completed and page reached networkidle state
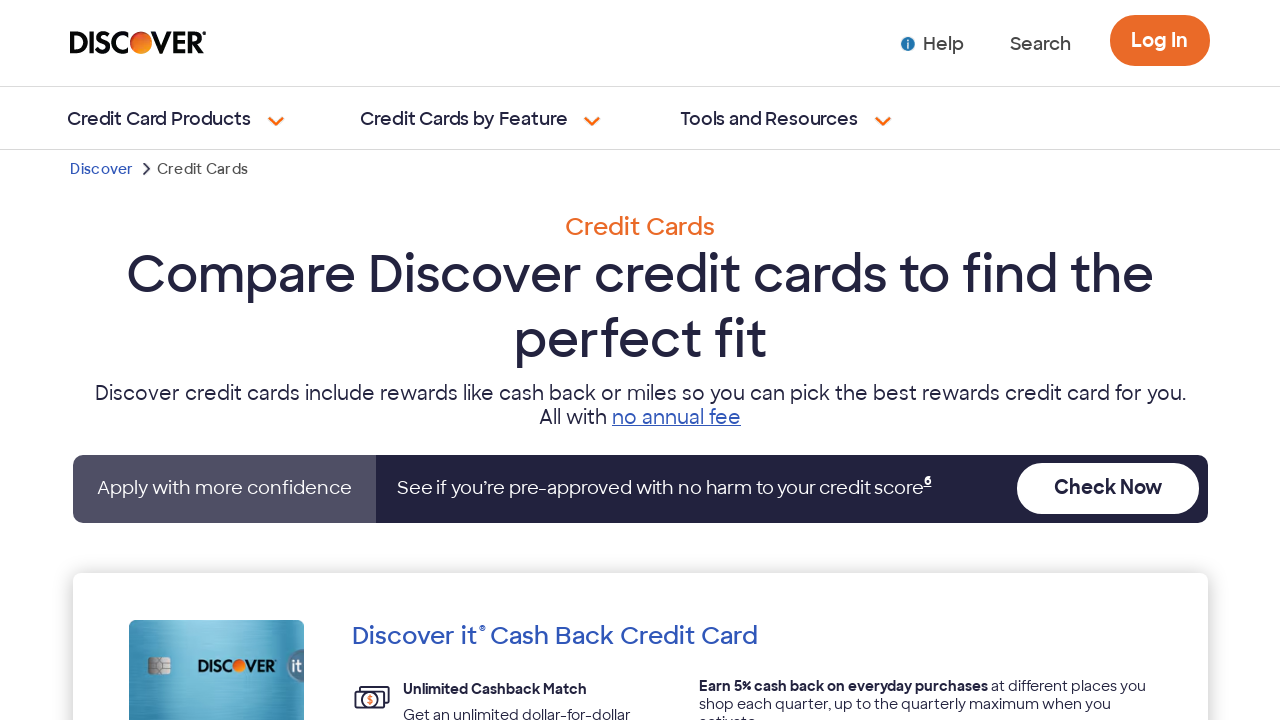

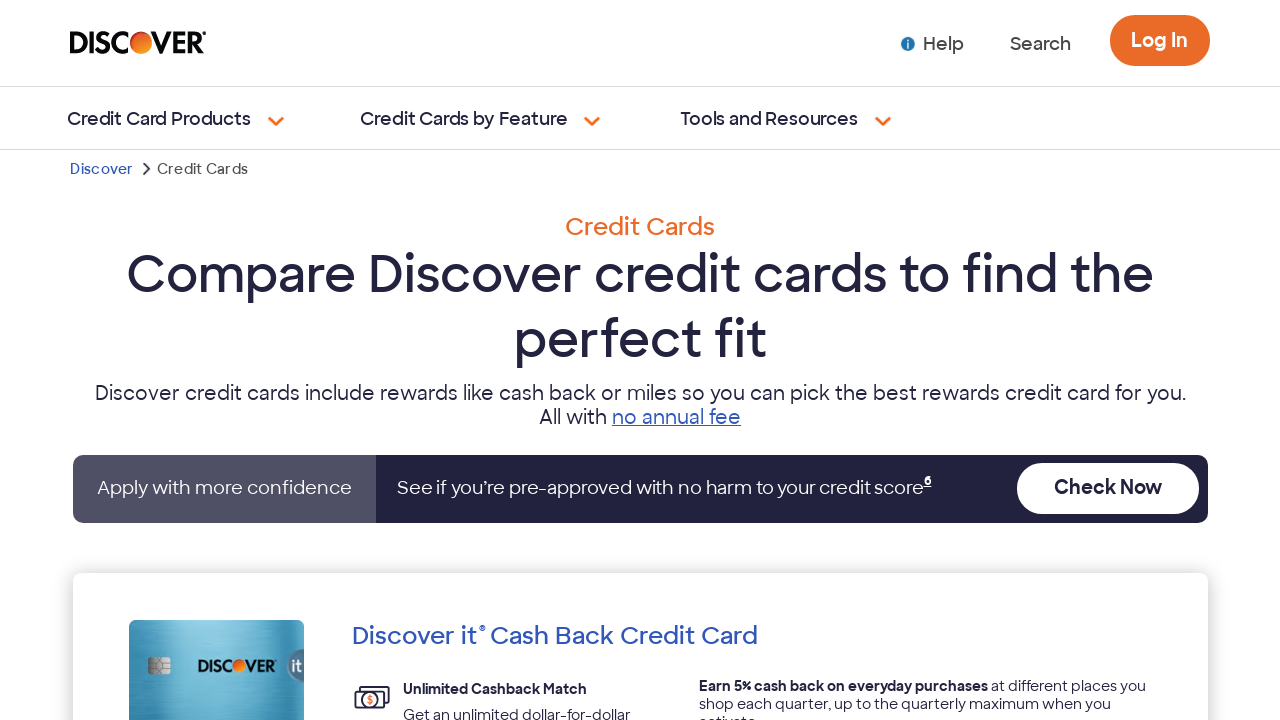